Tests click-hold, move, and release mouse actions for drag and drop

Starting URL: https://crossbrowsertesting.github.io/drag-and-drop

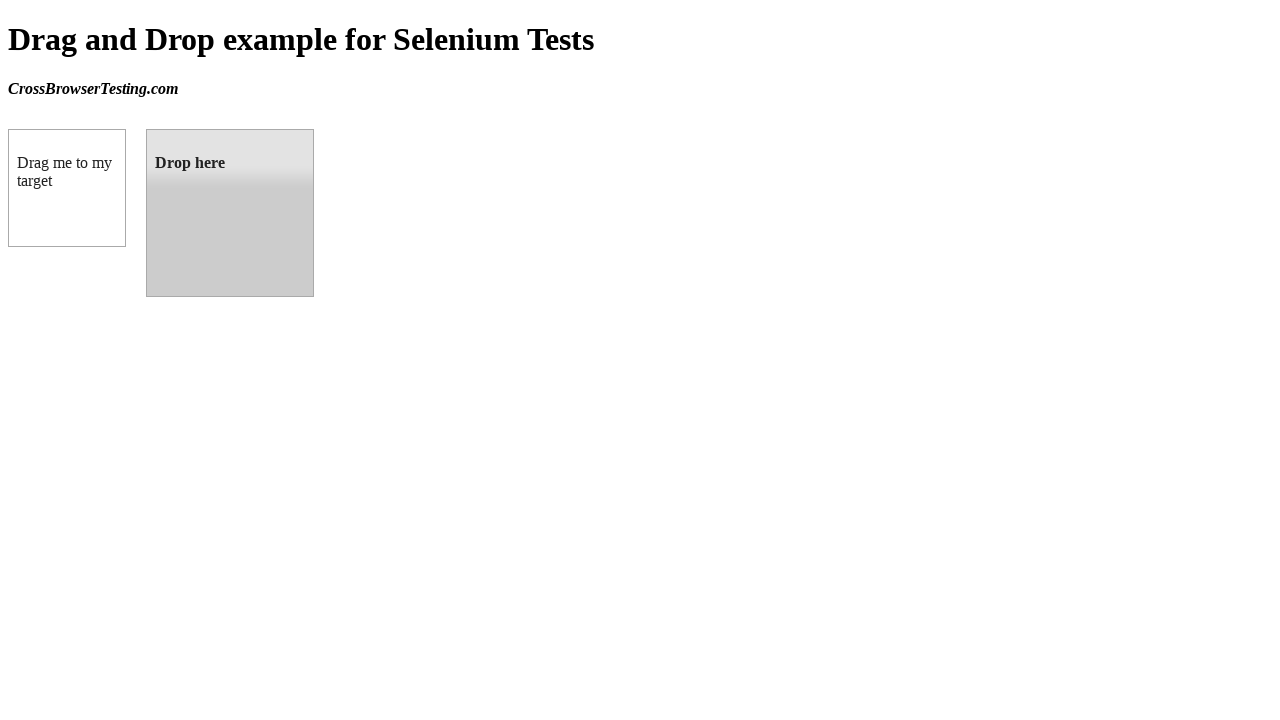

Located draggable source element
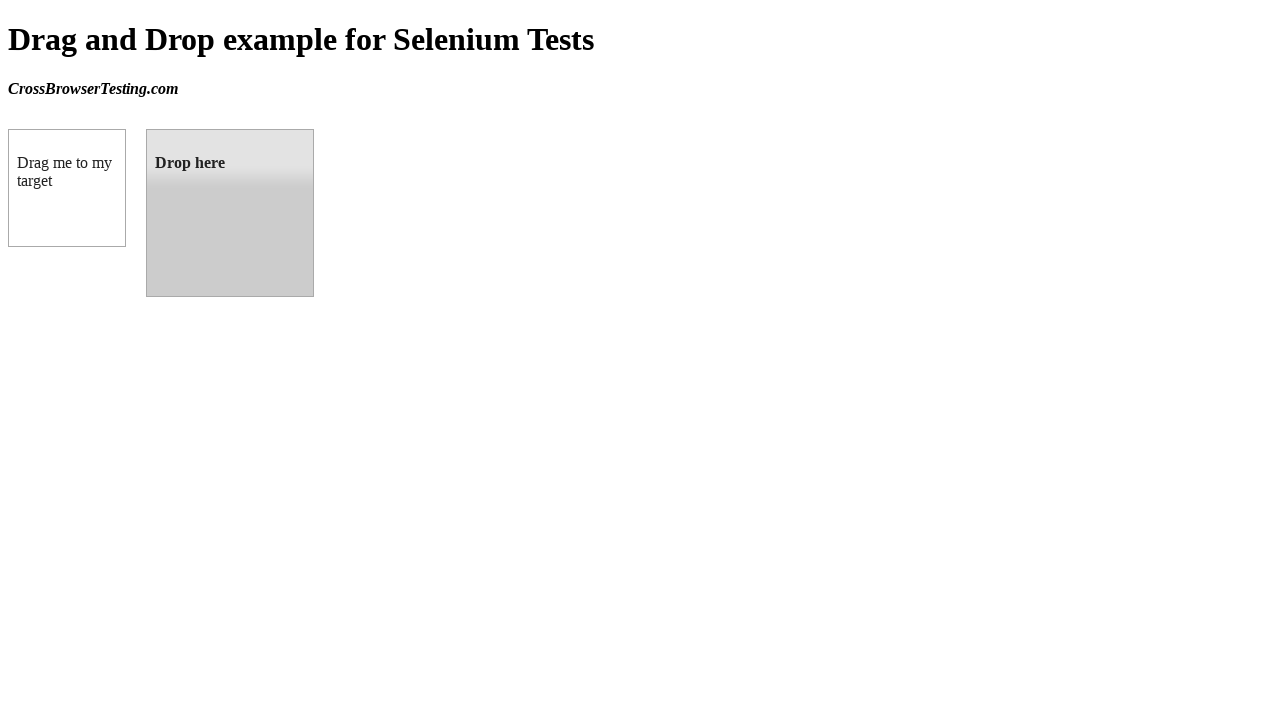

Located droppable target element
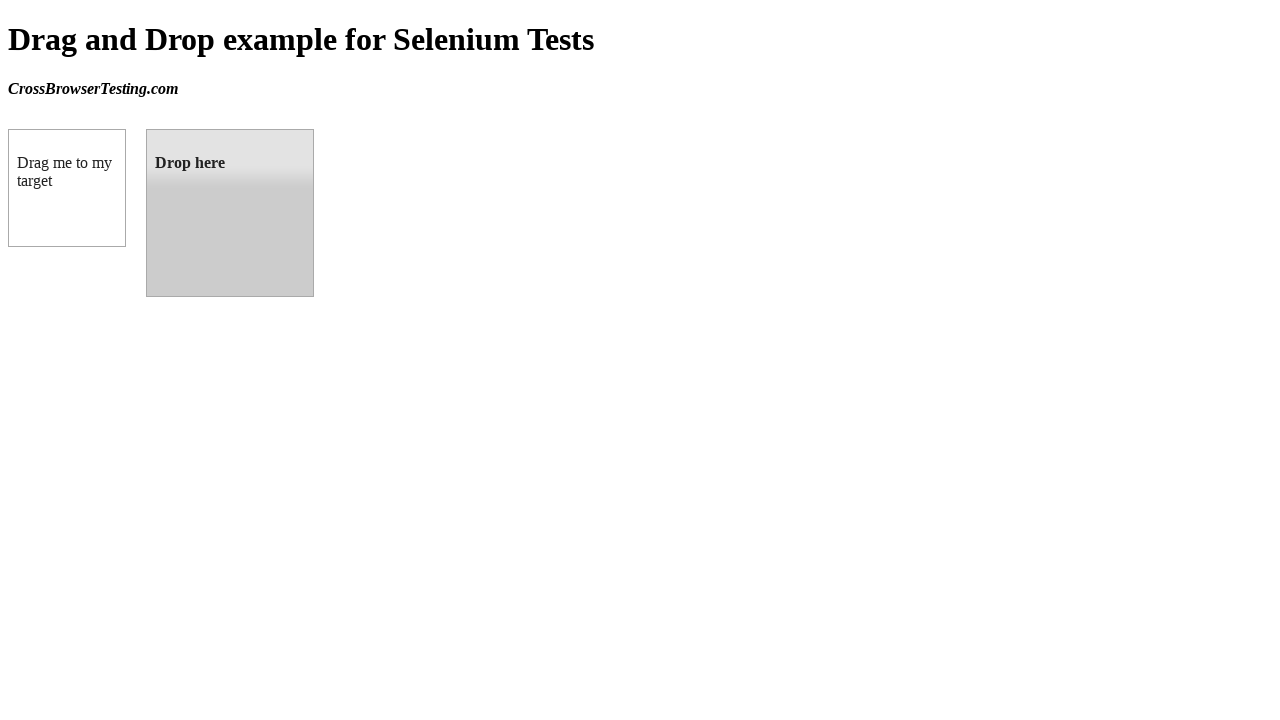

Retrieved bounding box for source element
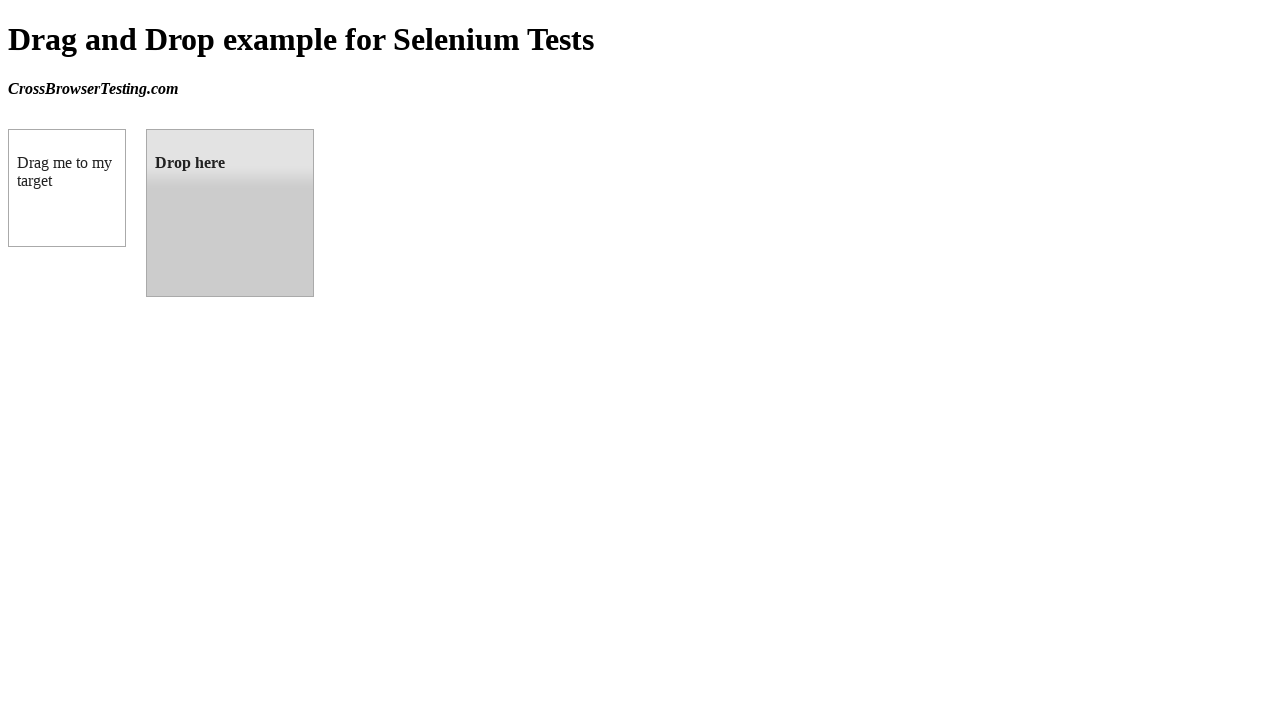

Retrieved bounding box for target element
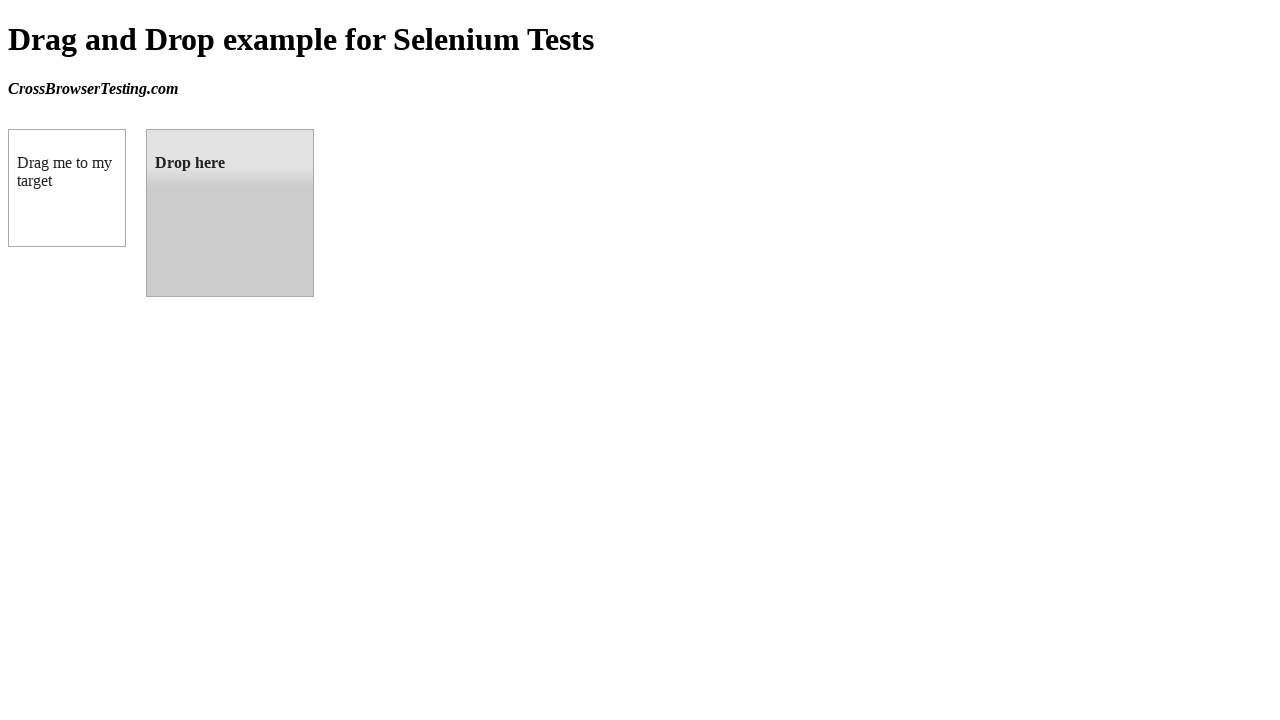

Moved mouse to center of source element at (67, 188)
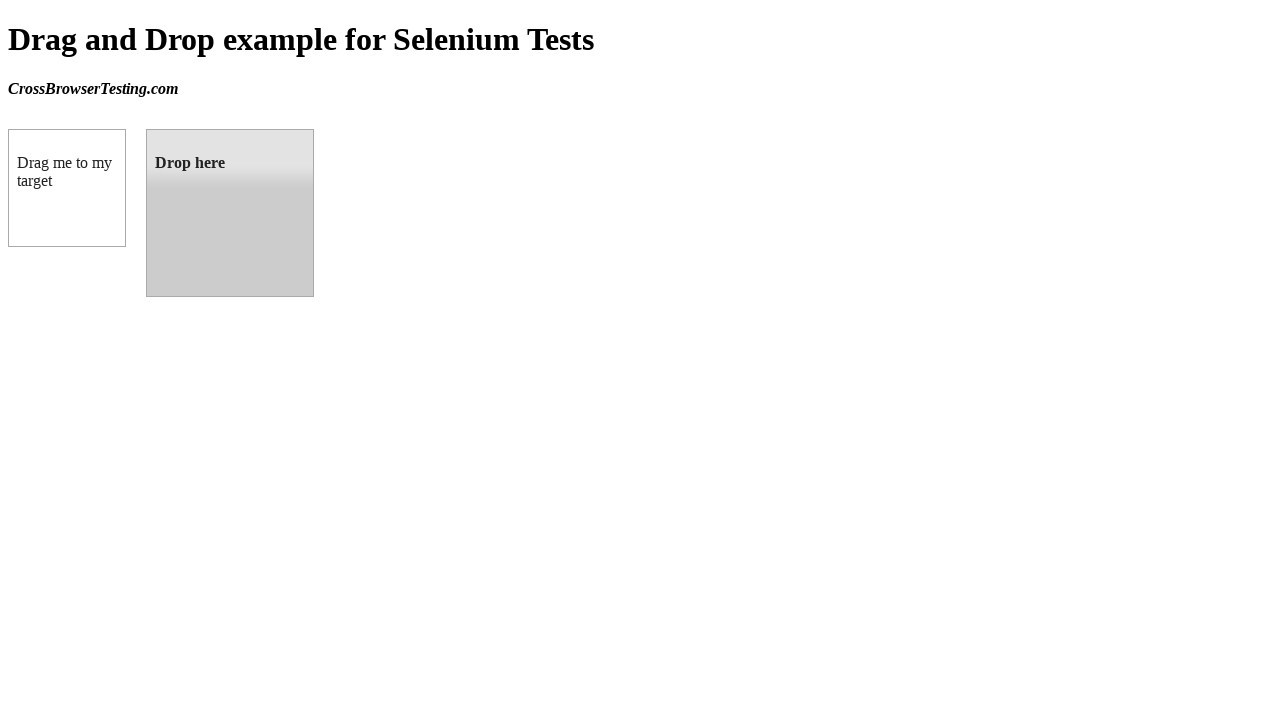

Pressed and held mouse button on source element at (67, 188)
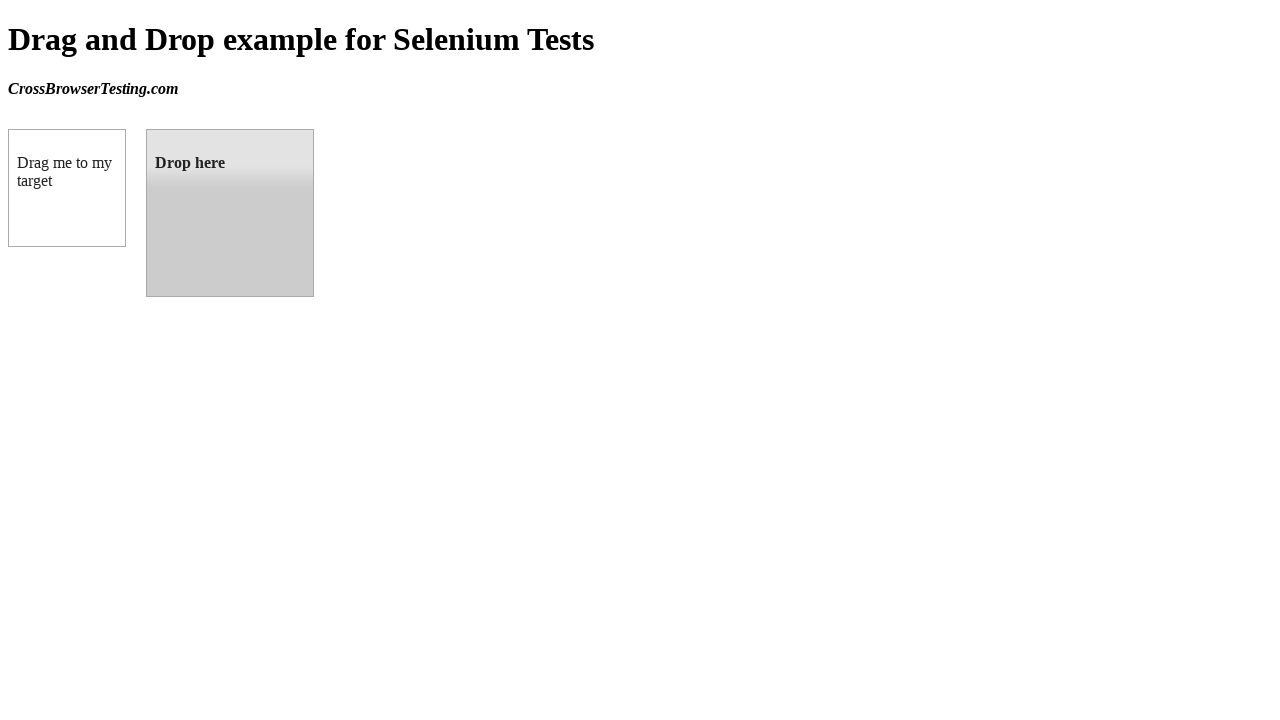

Dragged mouse to center of target element at (230, 213)
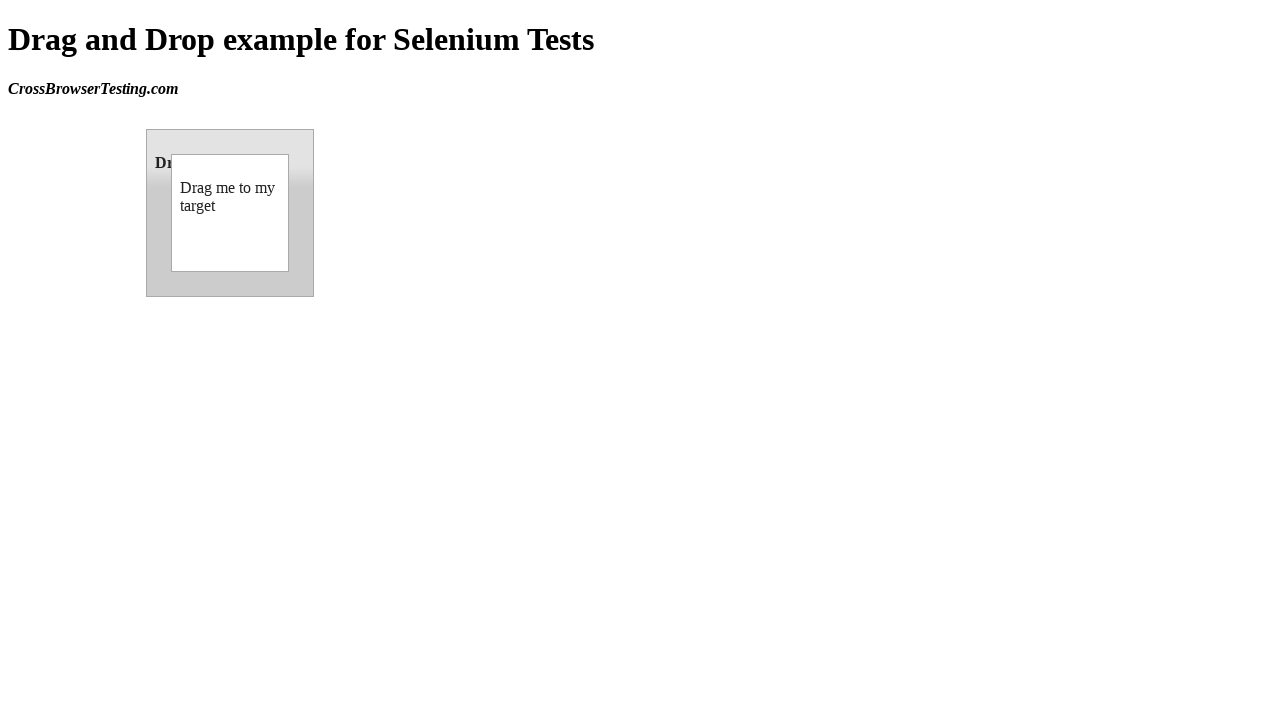

Released mouse button to complete drag and drop at (230, 213)
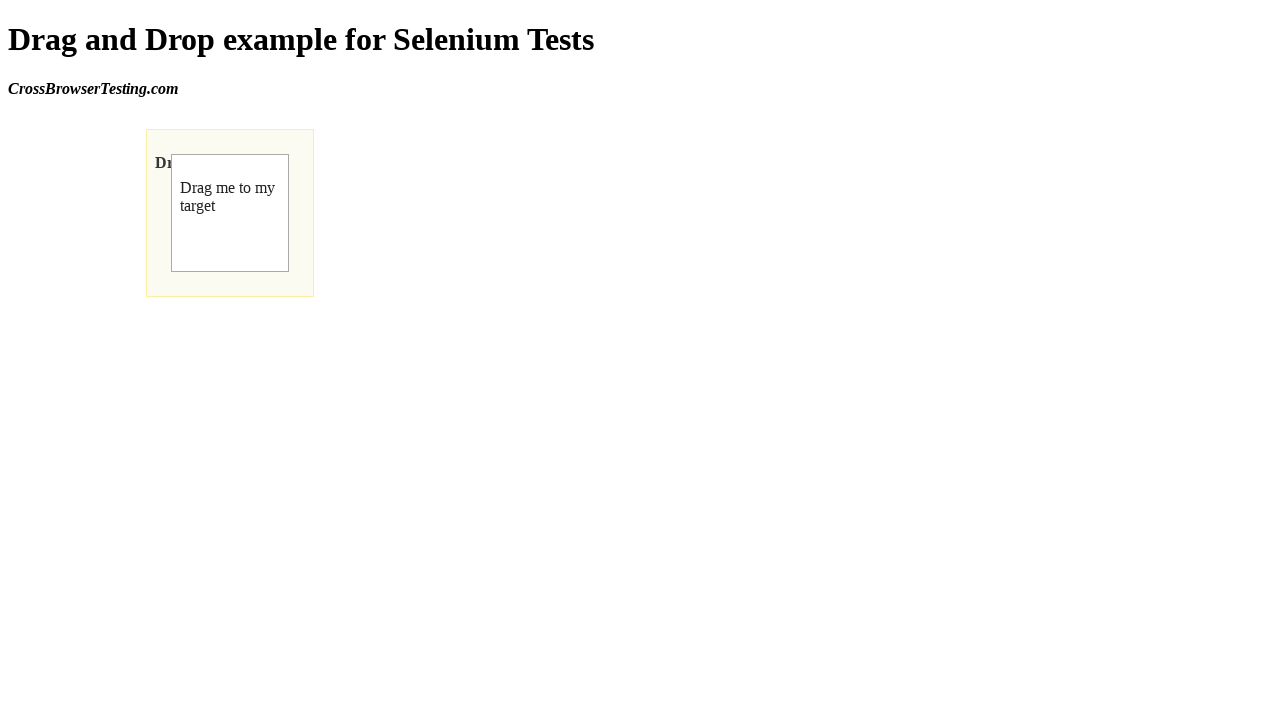

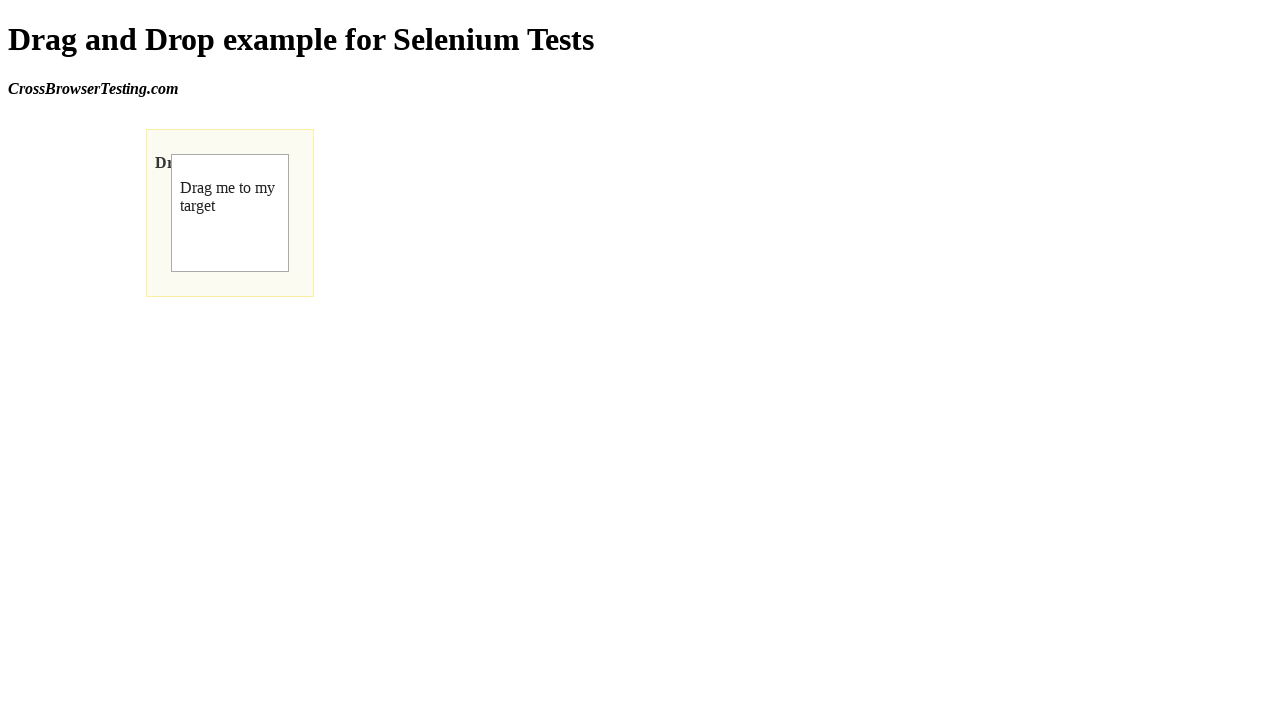